Navigates to DemoBlaze website and verifies that the page title is "STORE"

Starting URL: https://www.demoblaze.com/index.html

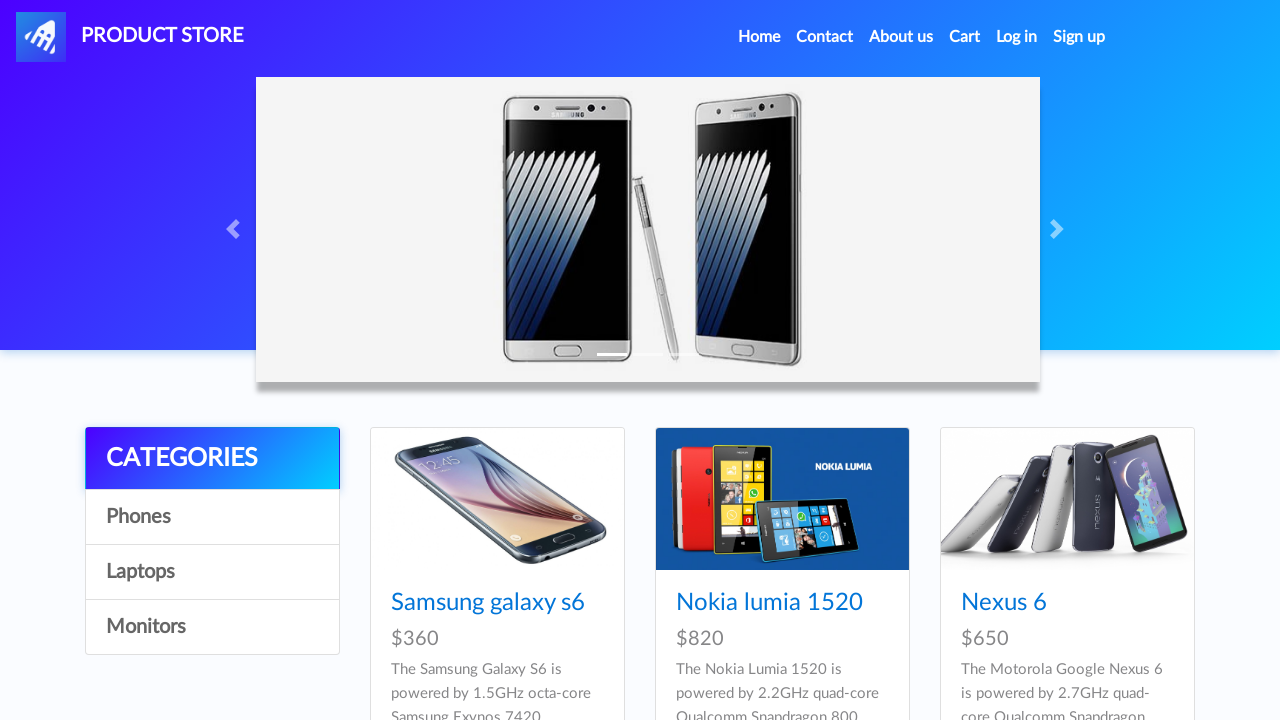

Navigated to DemoBlaze website at https://www.demoblaze.com/index.html
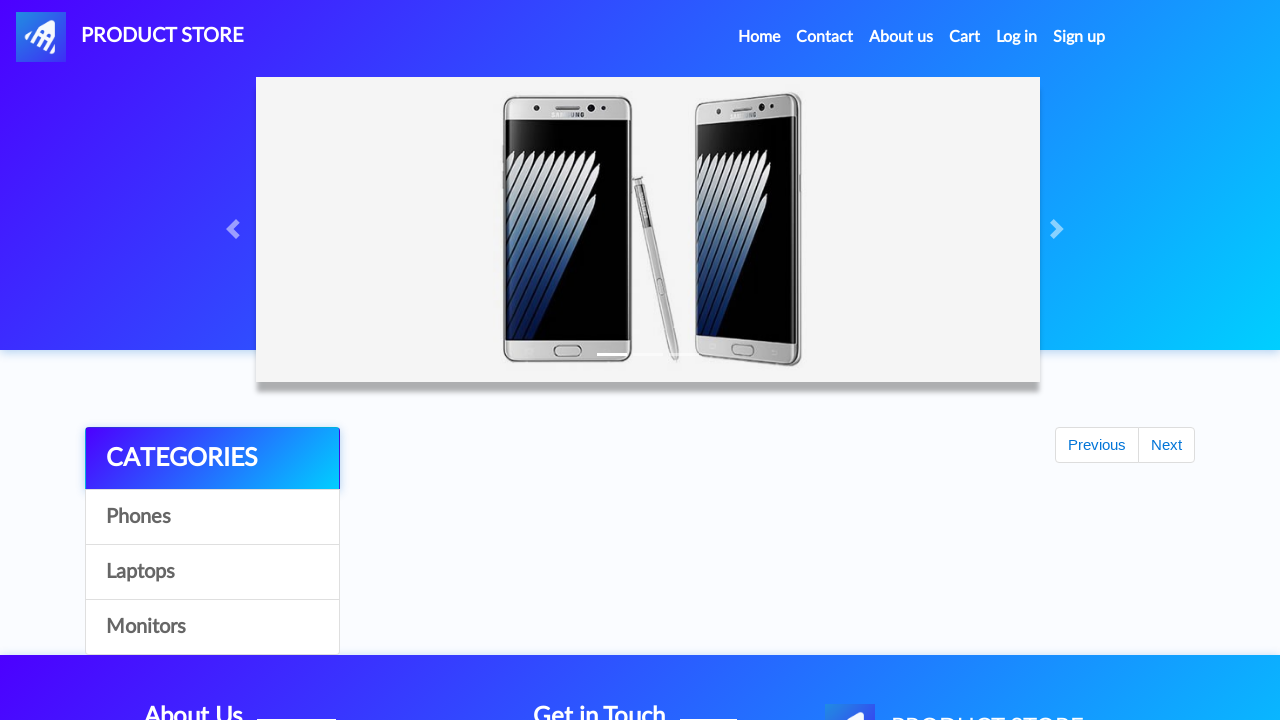

Retrieved page title
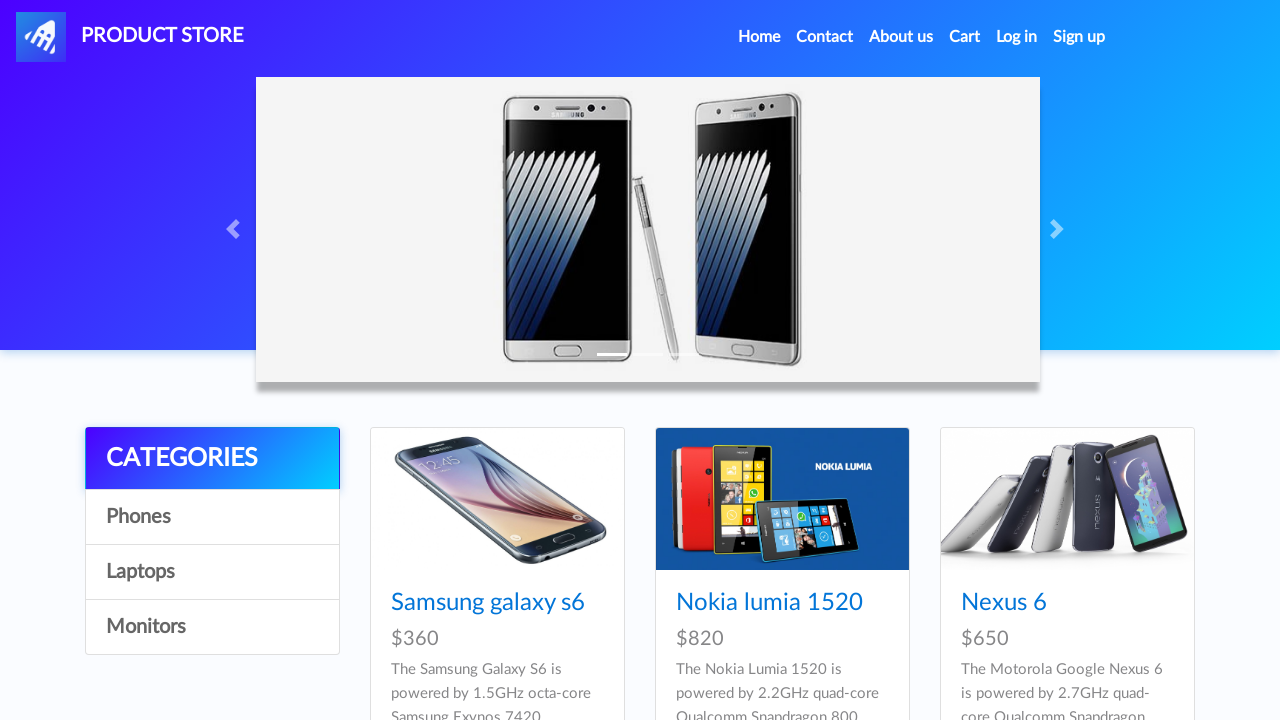

Verified page title matches expected value: 'STORE'
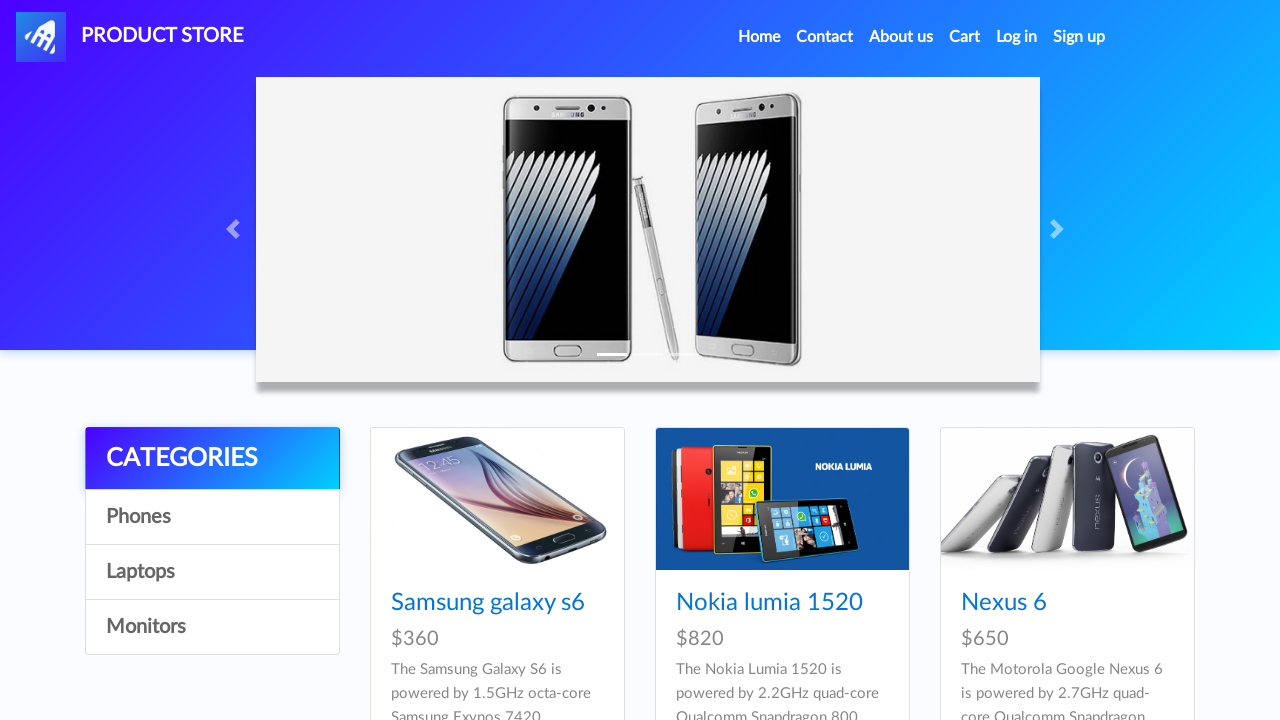

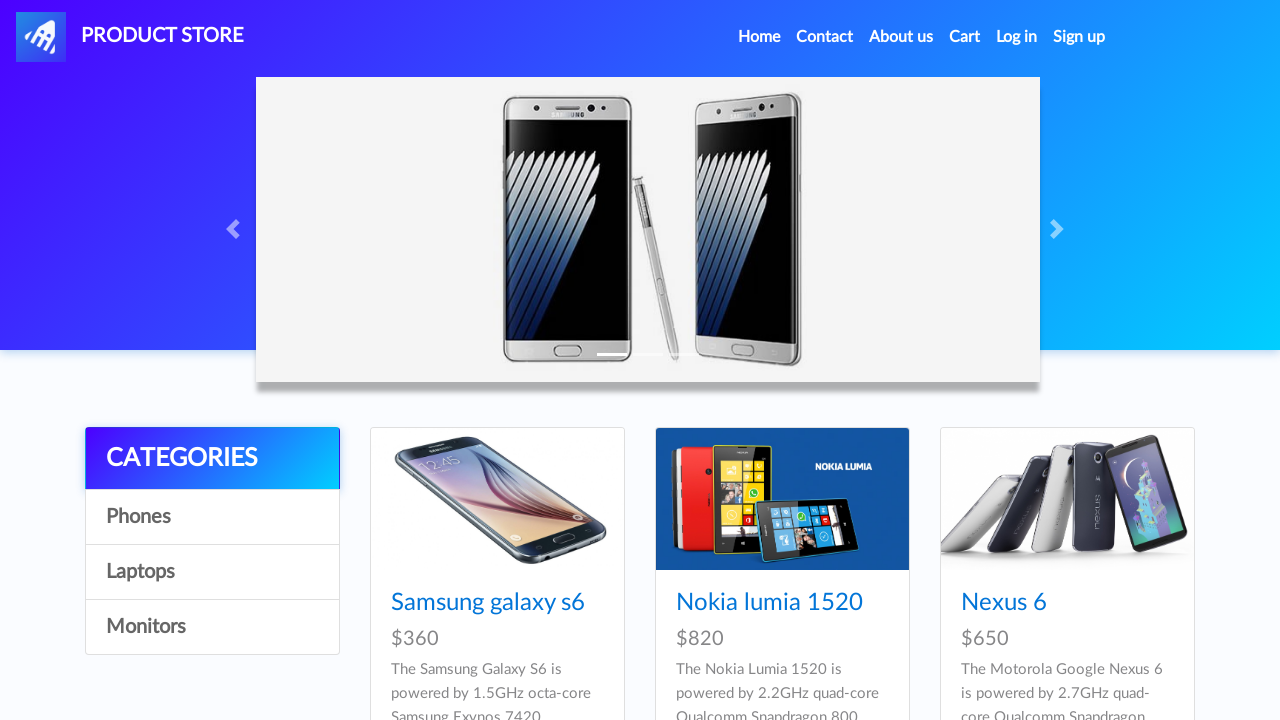